Navigates through all four Mars hemisphere pages by clicking on each hemisphere link and then returning to the main page

Starting URL: https://data-class-mars-hemispheres.s3.amazonaws.com/Mars_Hemispheres/index.html

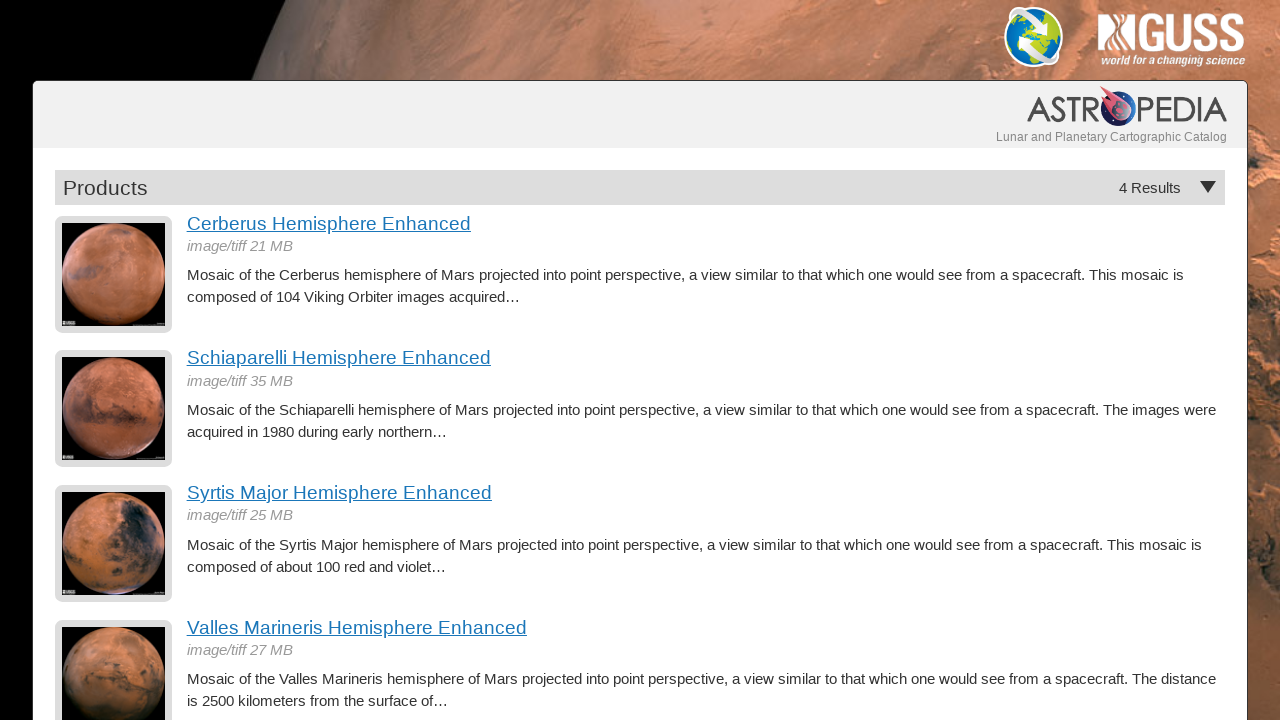

Waited for hemisphere list to load
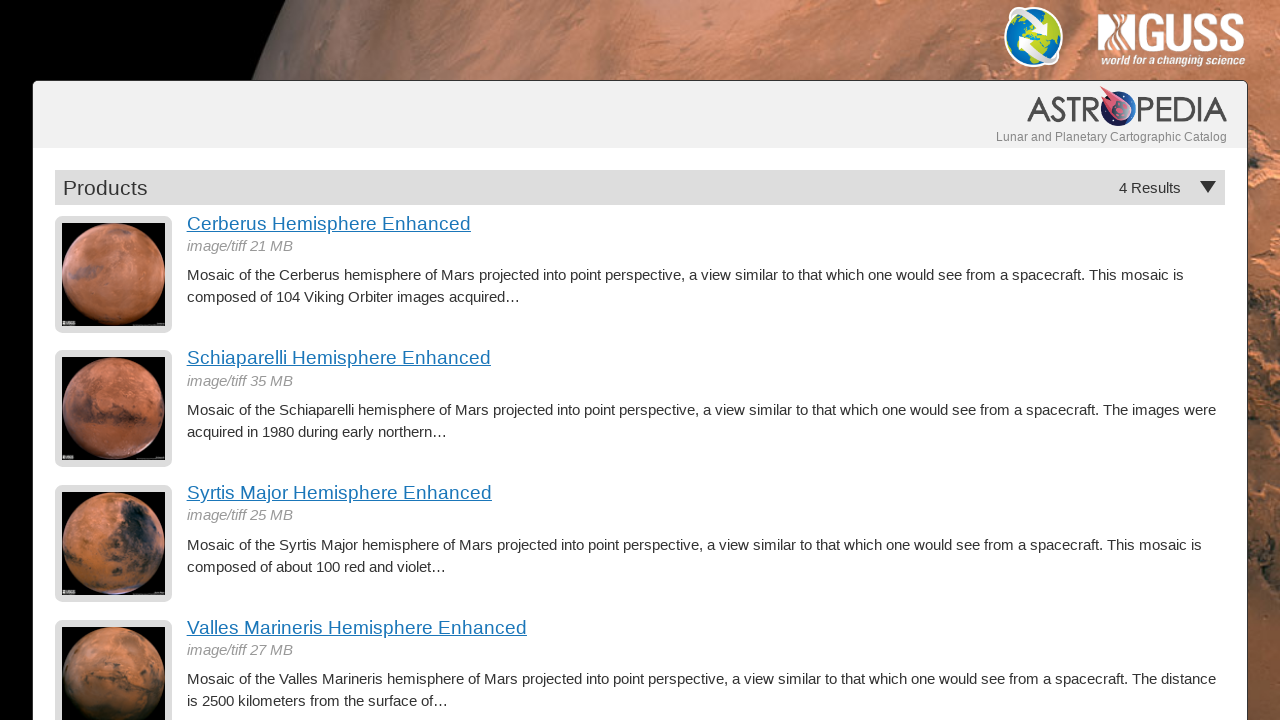

Clicked on hemisphere 1 link at (706, 224) on a.product-item h3 >> nth=0
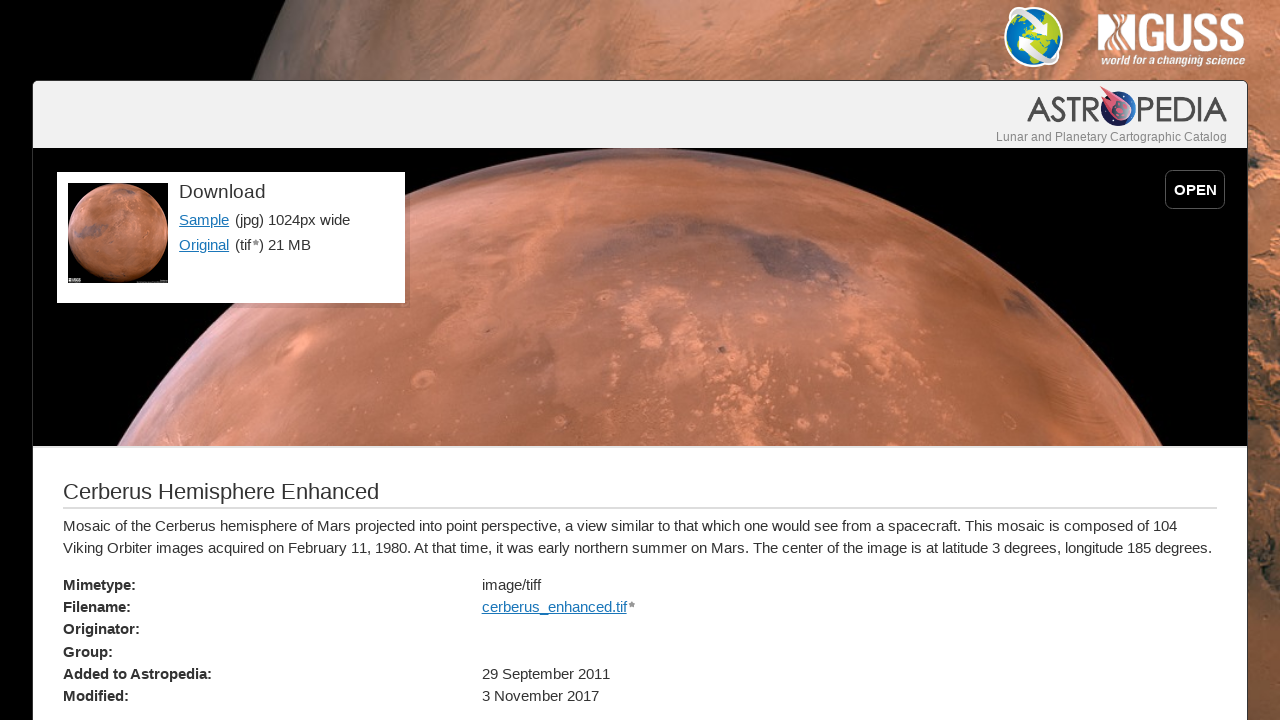

Hemisphere 1 detail page loaded with Sample link
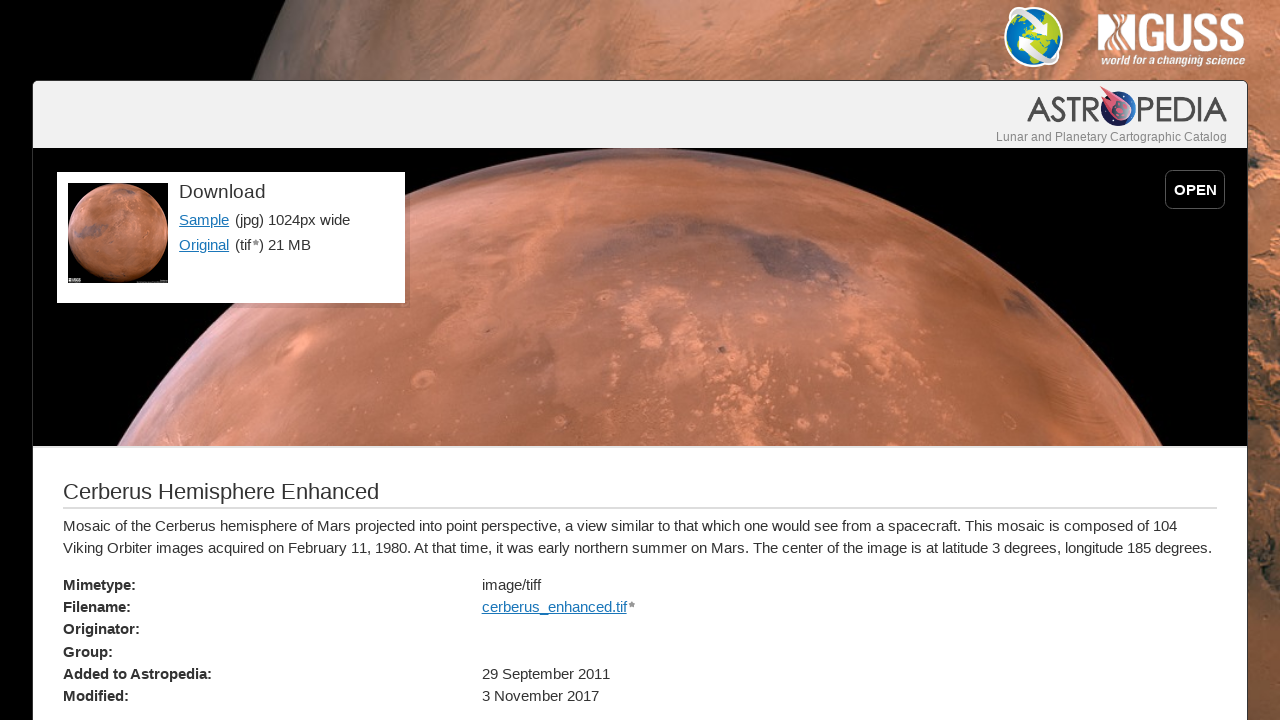

Verified title element is present on hemisphere 1 page
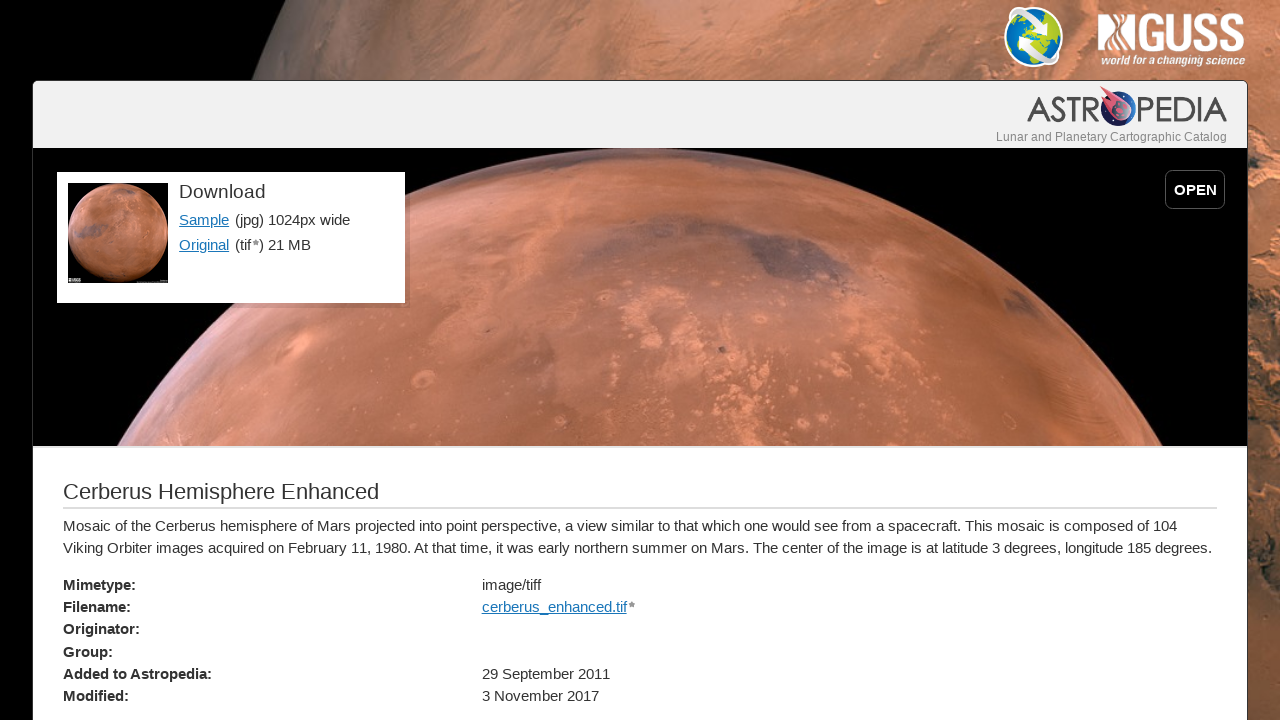

Navigated back to main page from hemisphere 1
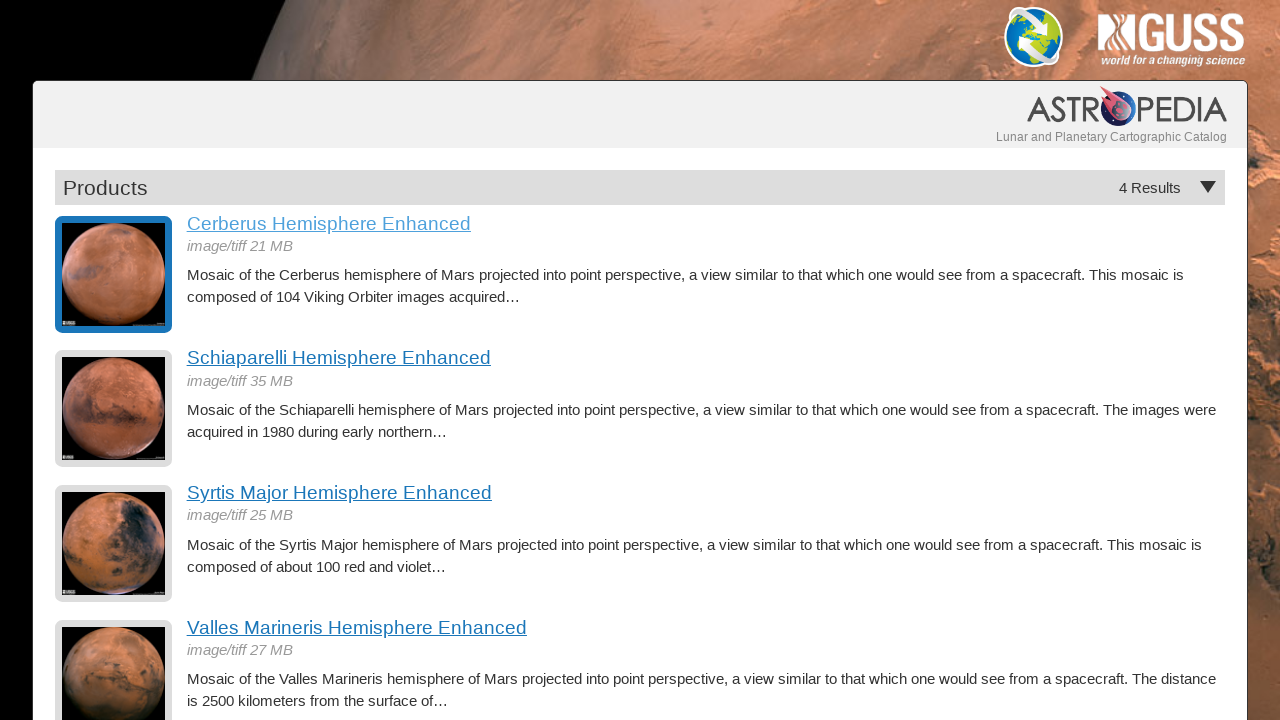

Hemisphere list reloaded on main page
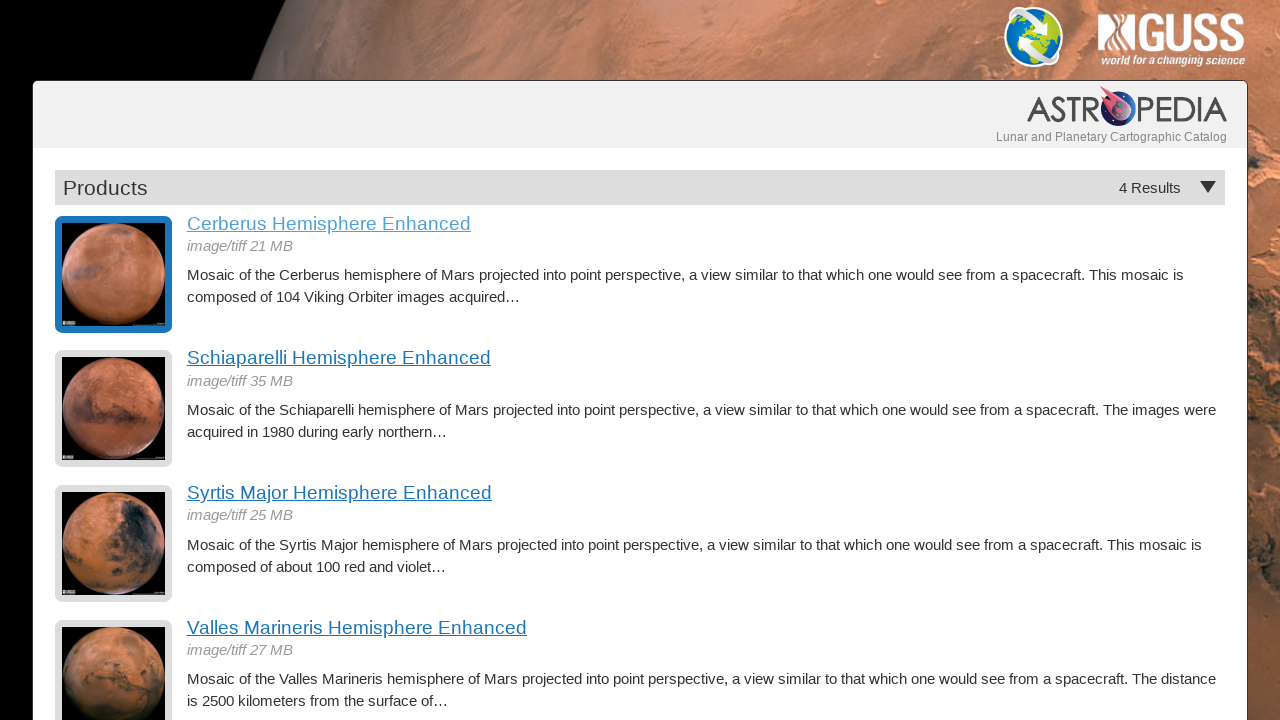

Clicked on hemisphere 2 link at (706, 358) on a.product-item h3 >> nth=1
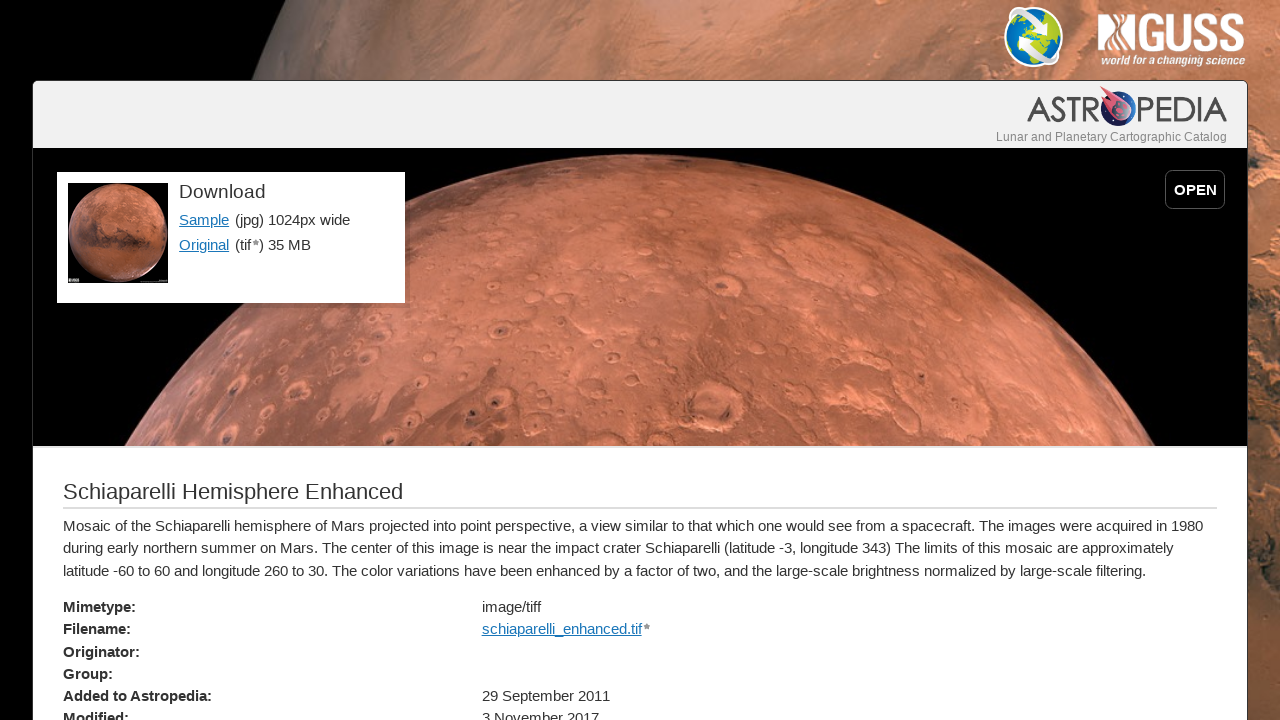

Hemisphere 2 detail page loaded with Sample link
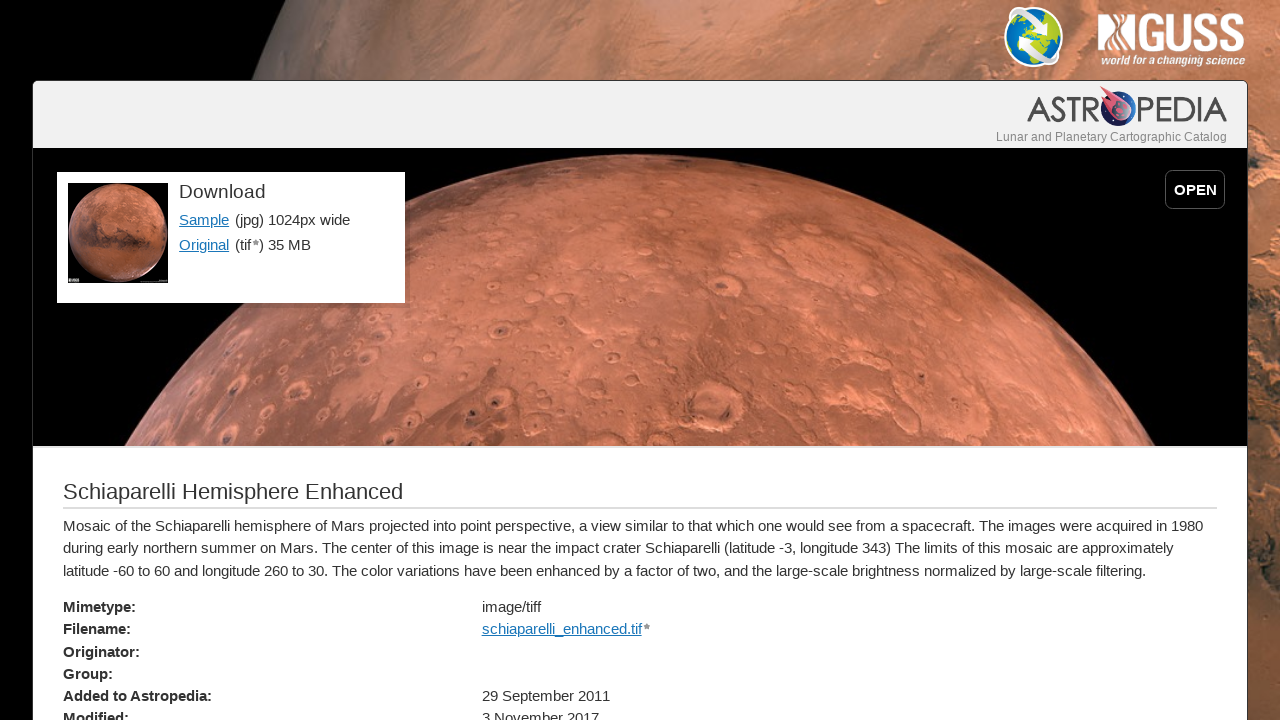

Verified title element is present on hemisphere 2 page
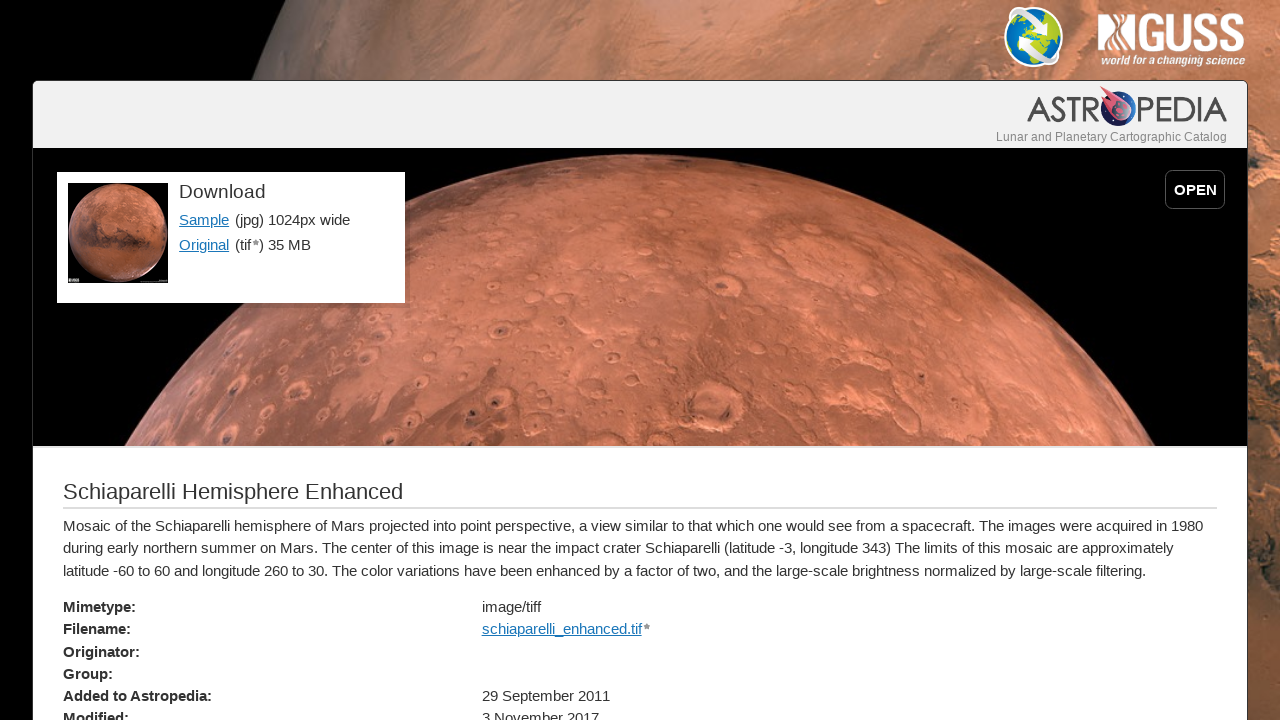

Navigated back to main page from hemisphere 2
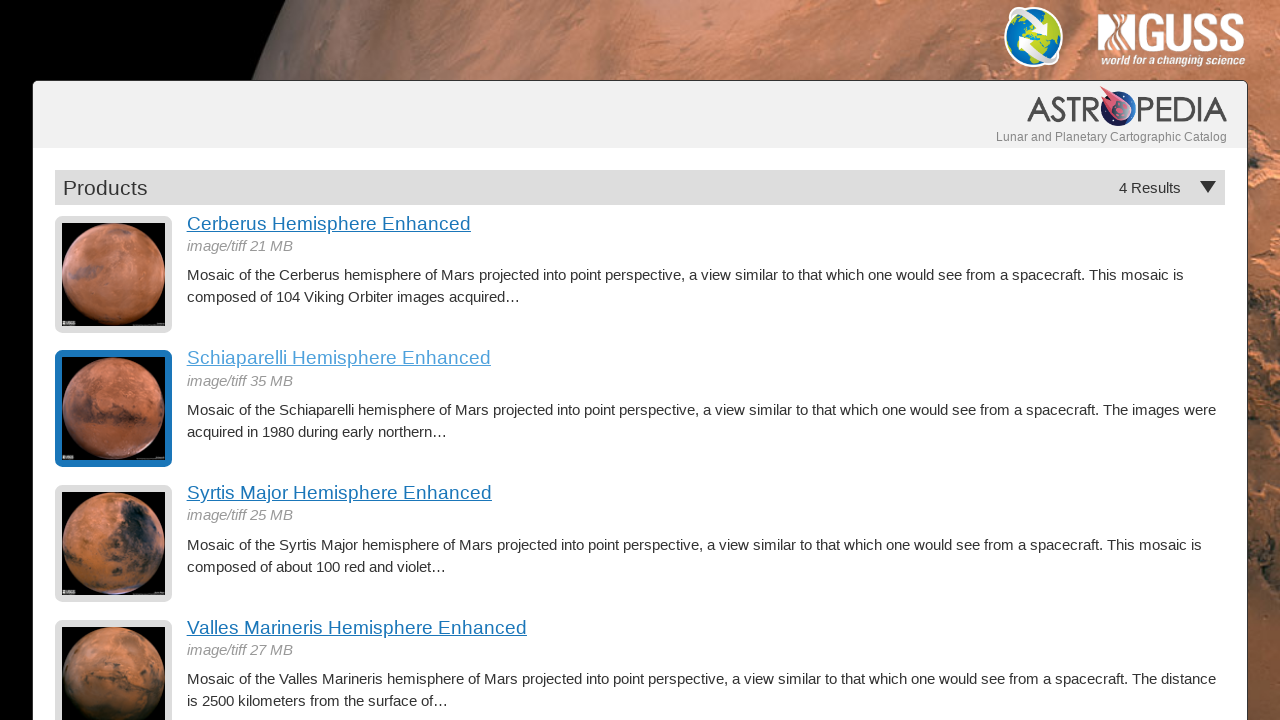

Hemisphere list reloaded on main page
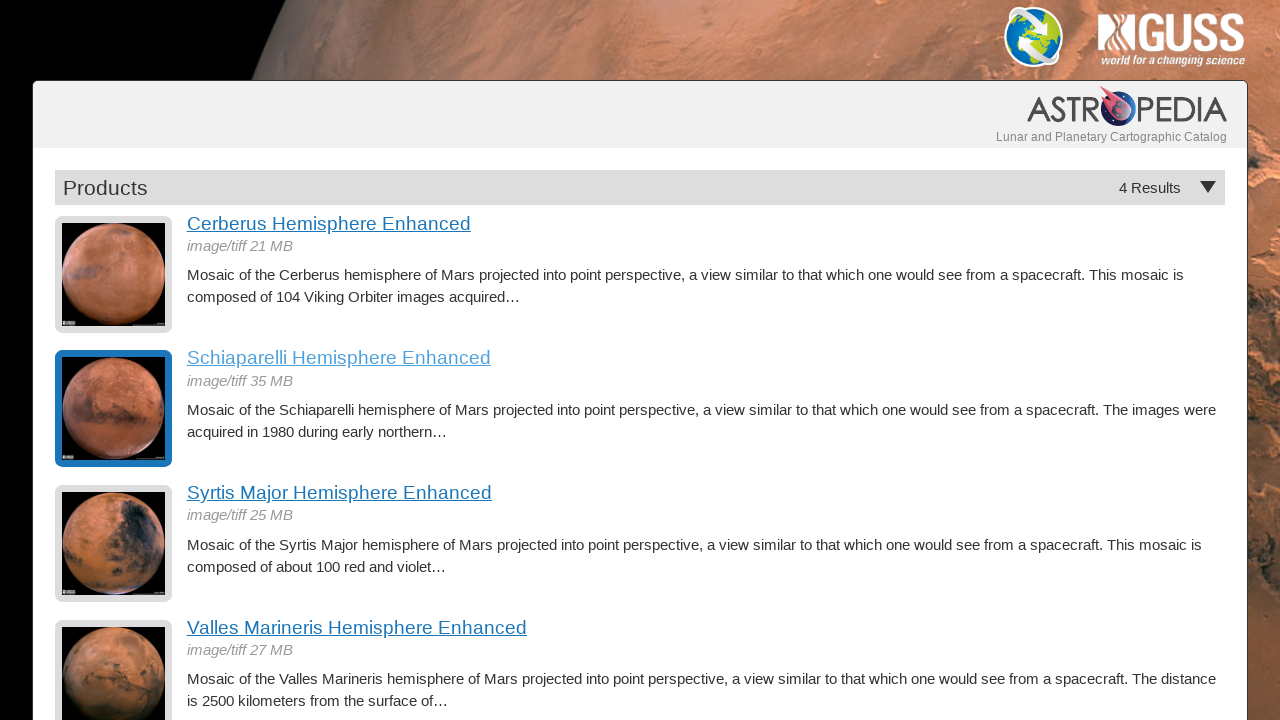

Clicked on hemisphere 3 link at (706, 493) on a.product-item h3 >> nth=2
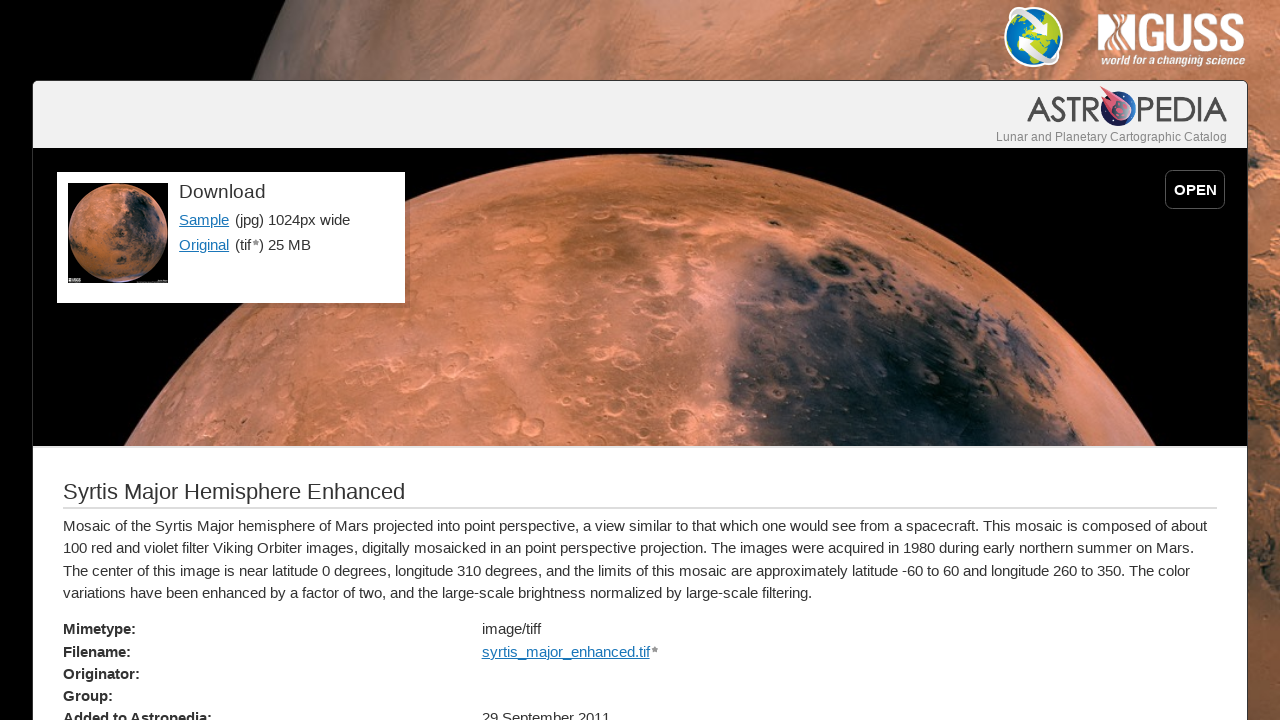

Hemisphere 3 detail page loaded with Sample link
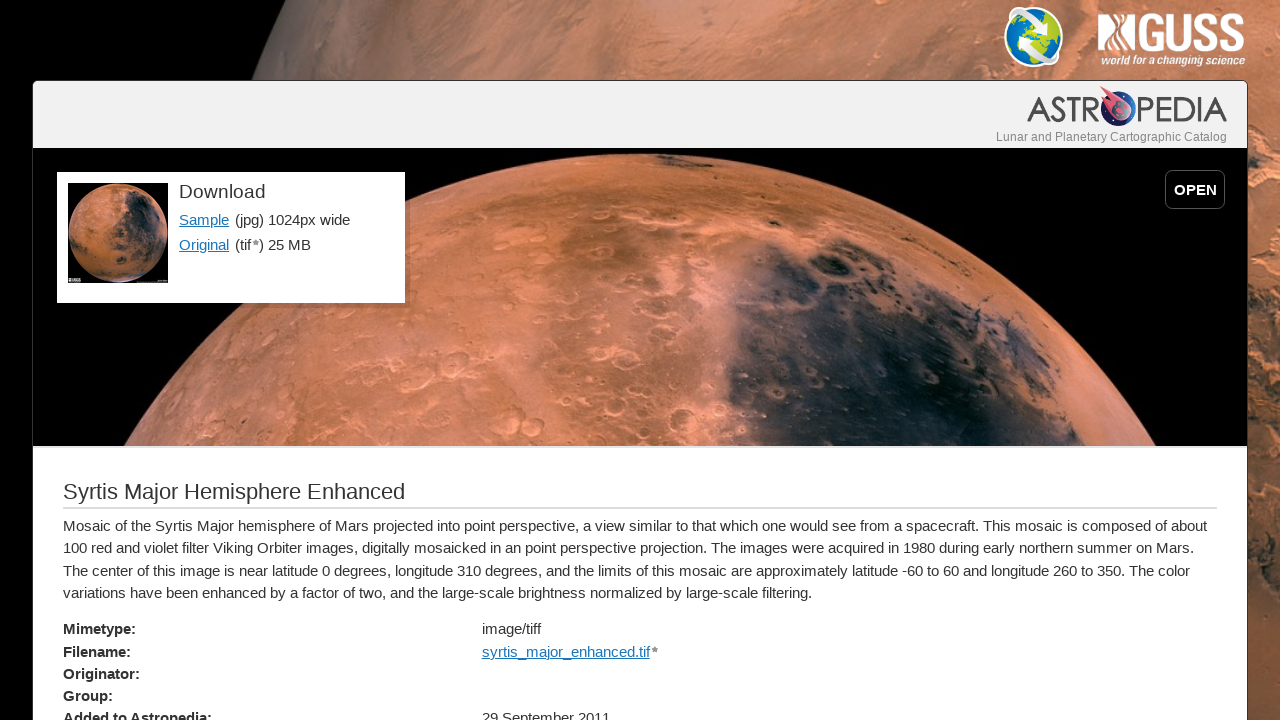

Verified title element is present on hemisphere 3 page
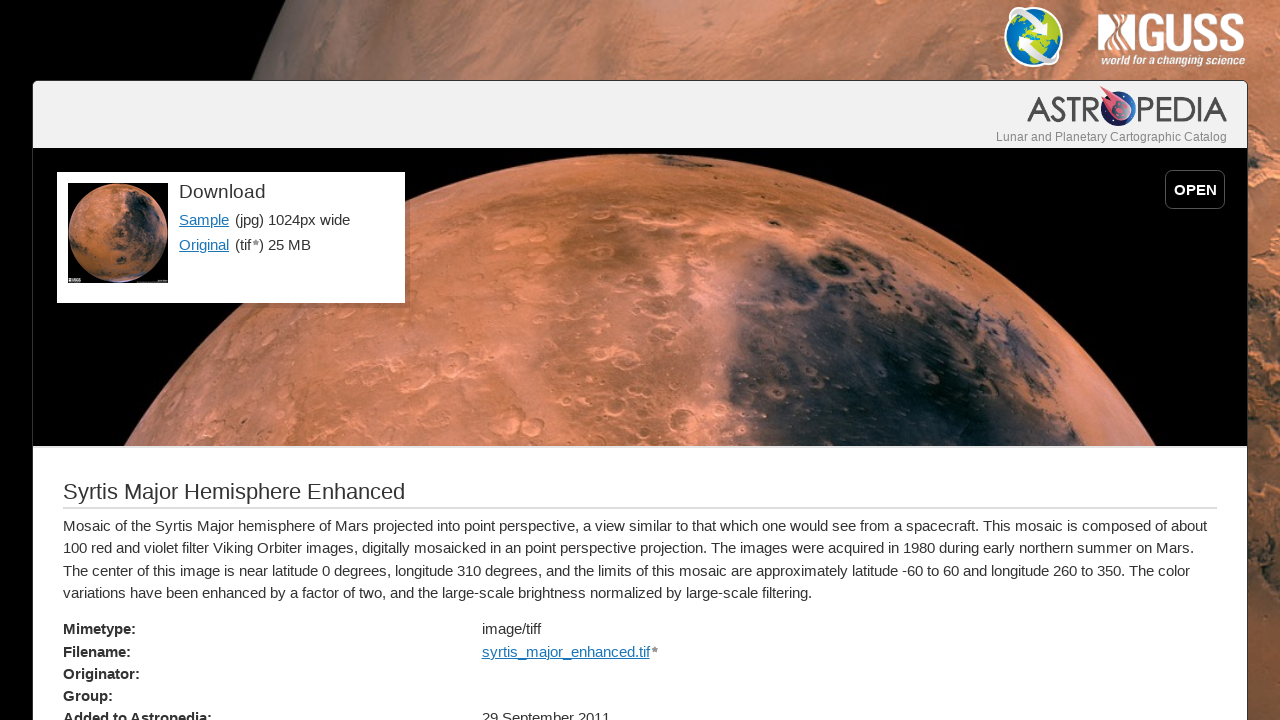

Navigated back to main page from hemisphere 3
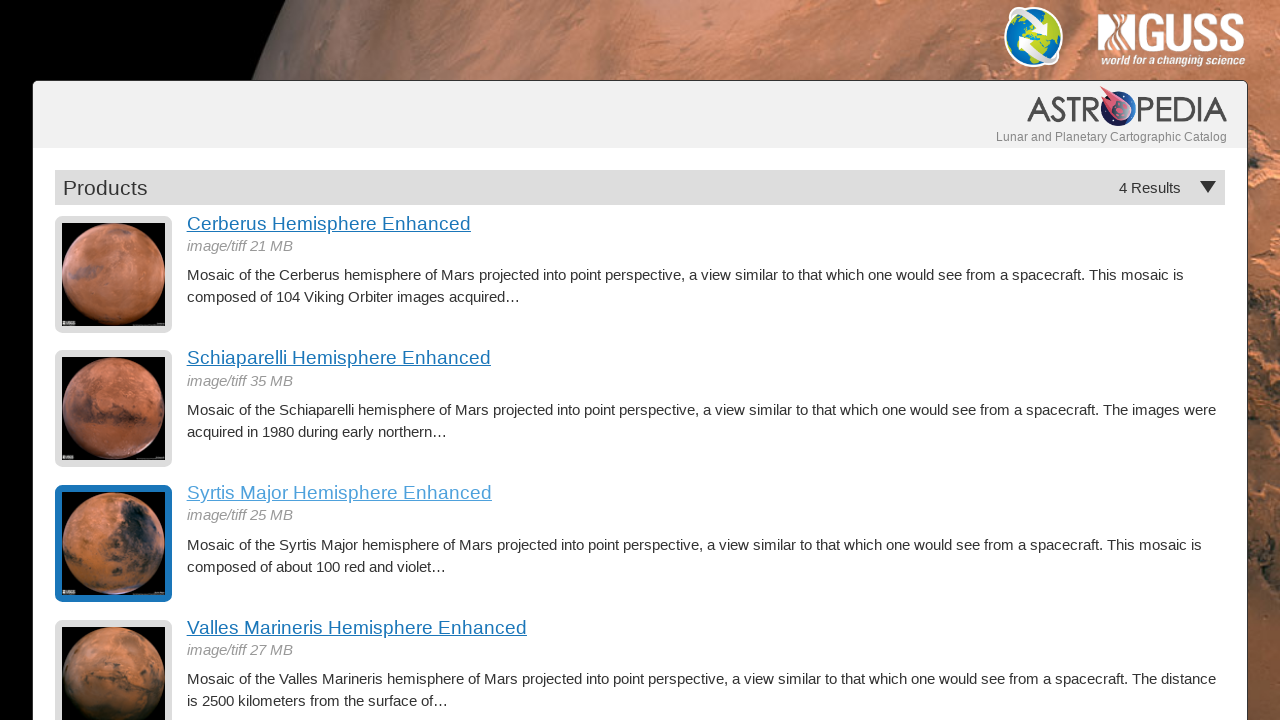

Hemisphere list reloaded on main page
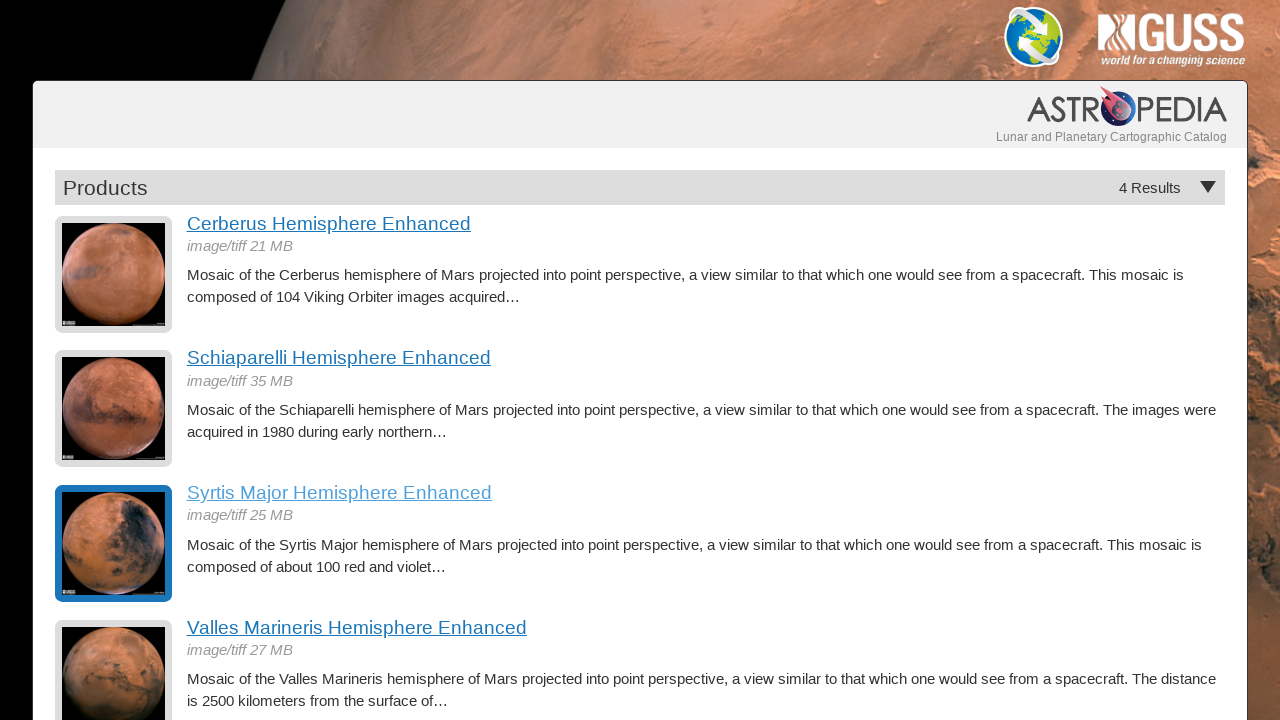

Clicked on hemisphere 4 link at (706, 628) on a.product-item h3 >> nth=3
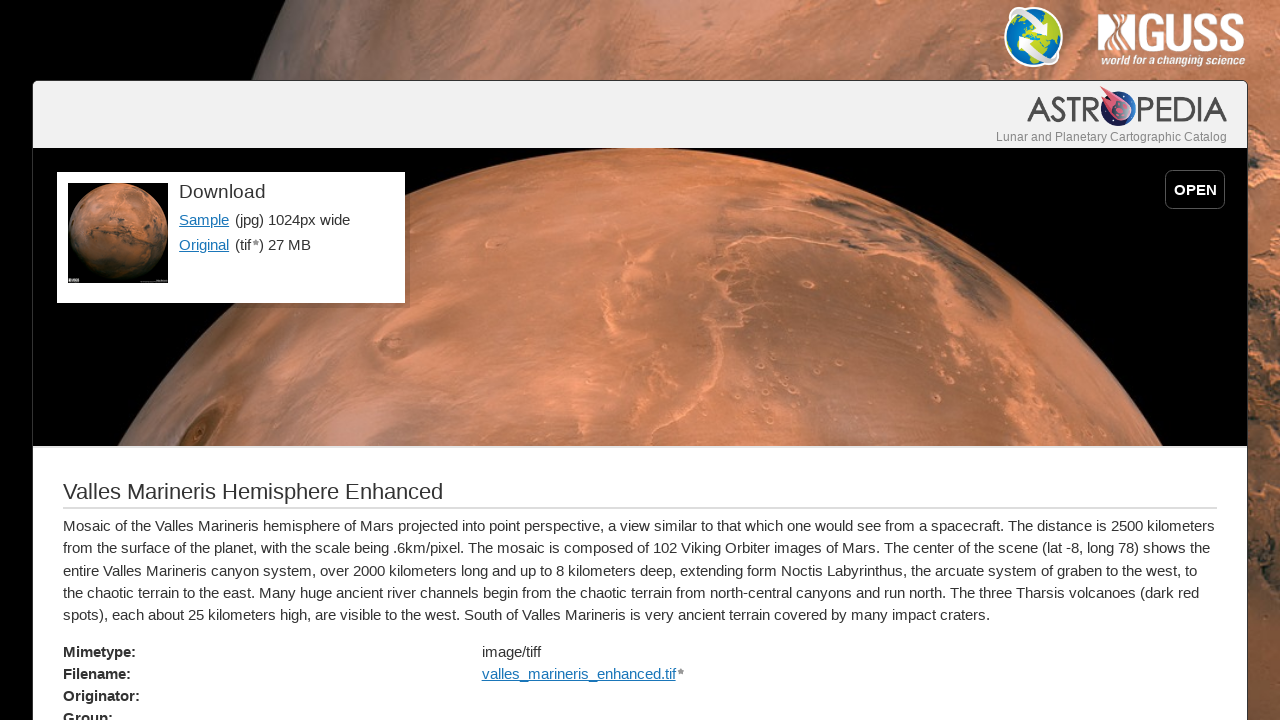

Hemisphere 4 detail page loaded with Sample link
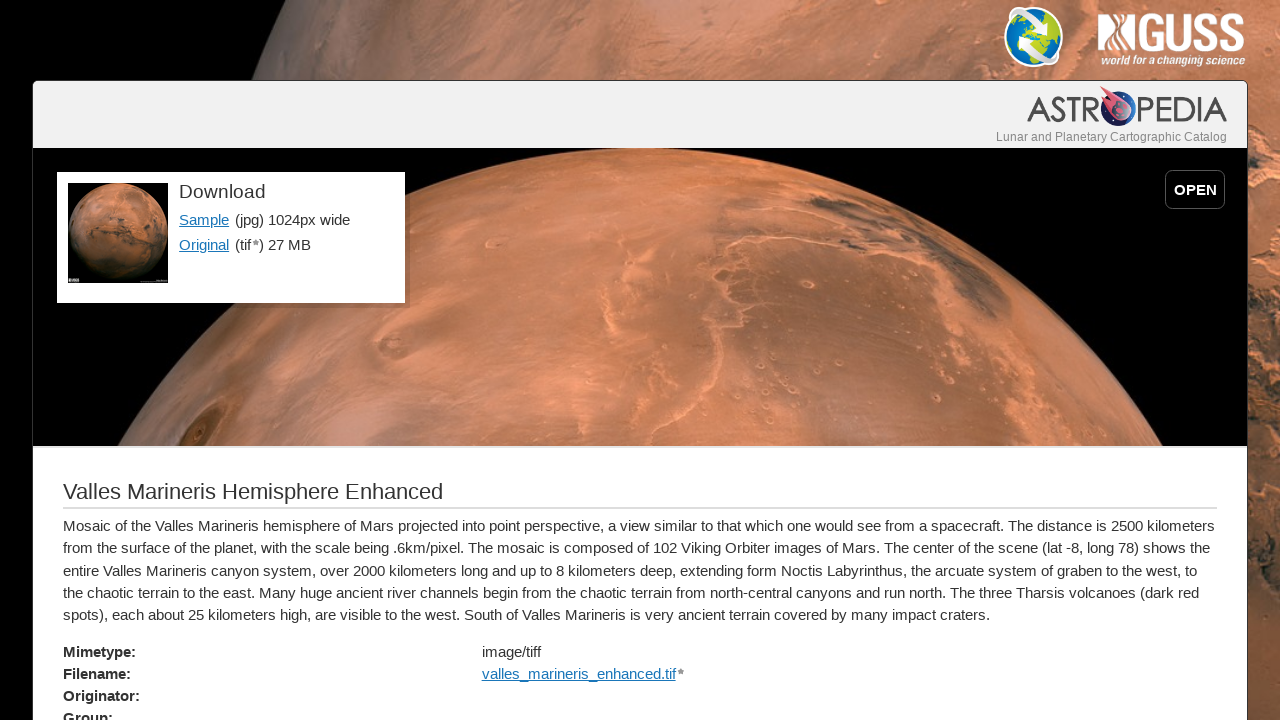

Verified title element is present on hemisphere 4 page
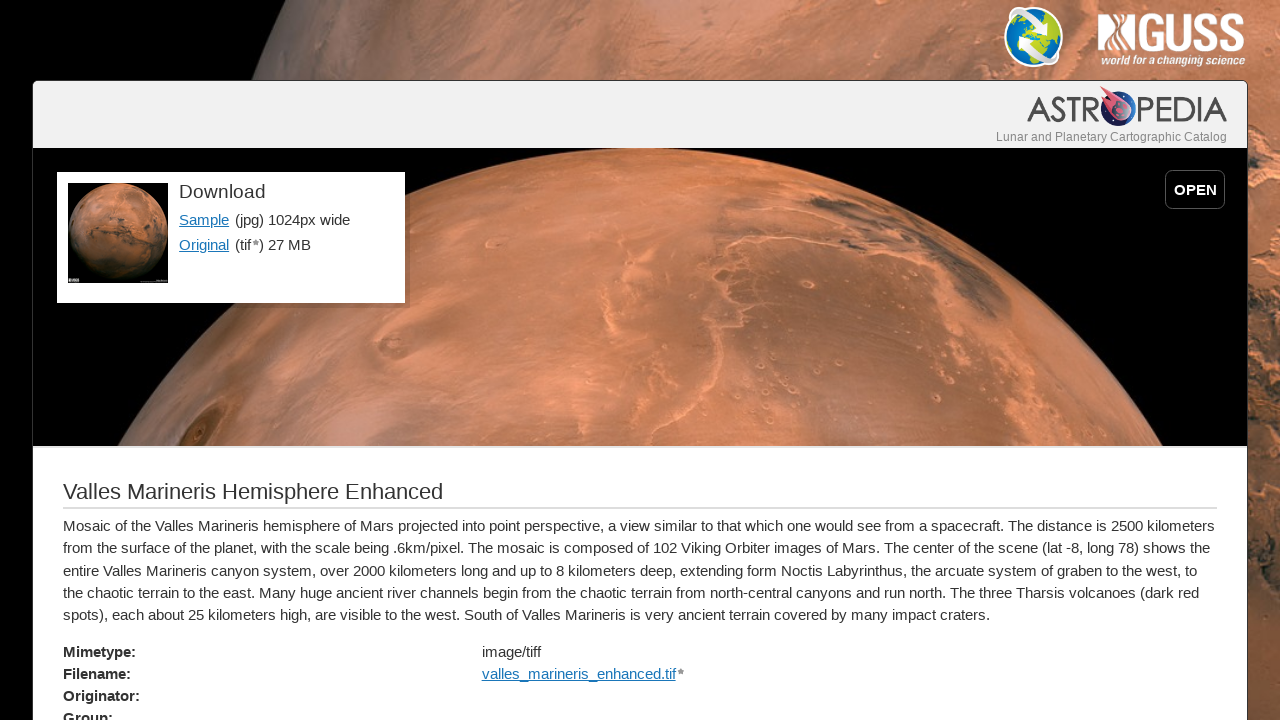

Navigated back to main page from hemisphere 4
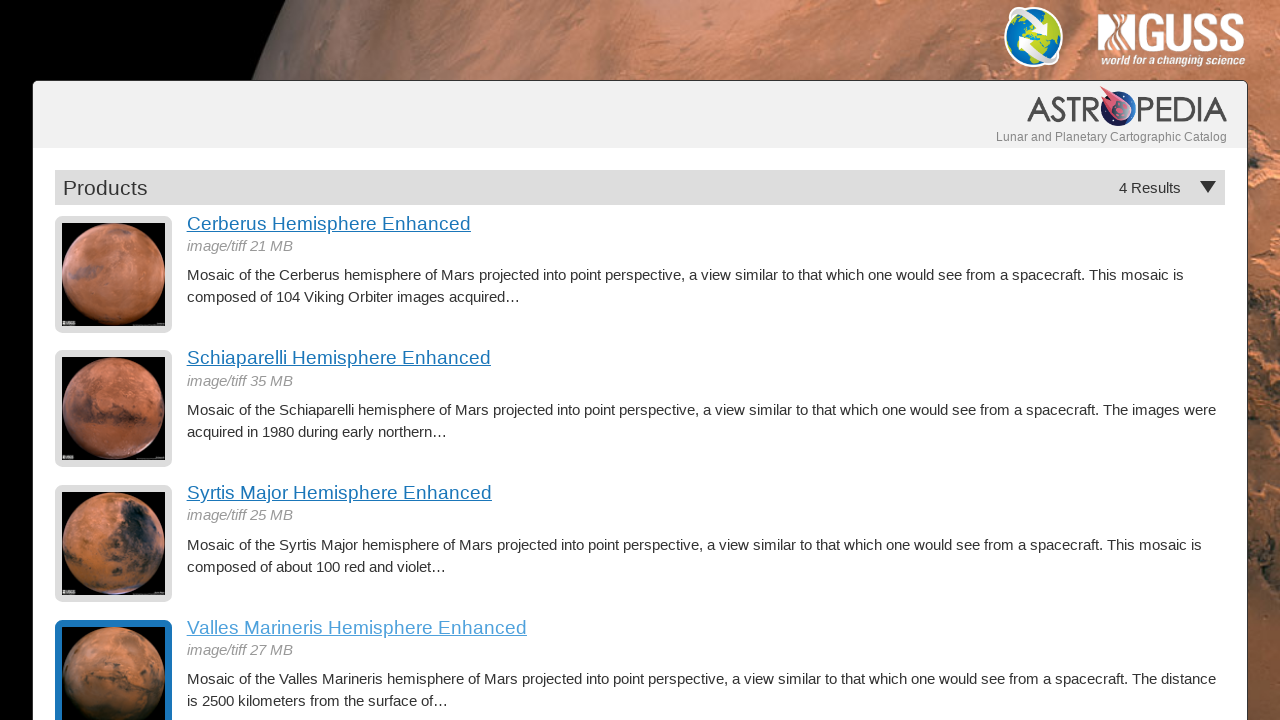

Hemisphere list reloaded on main page
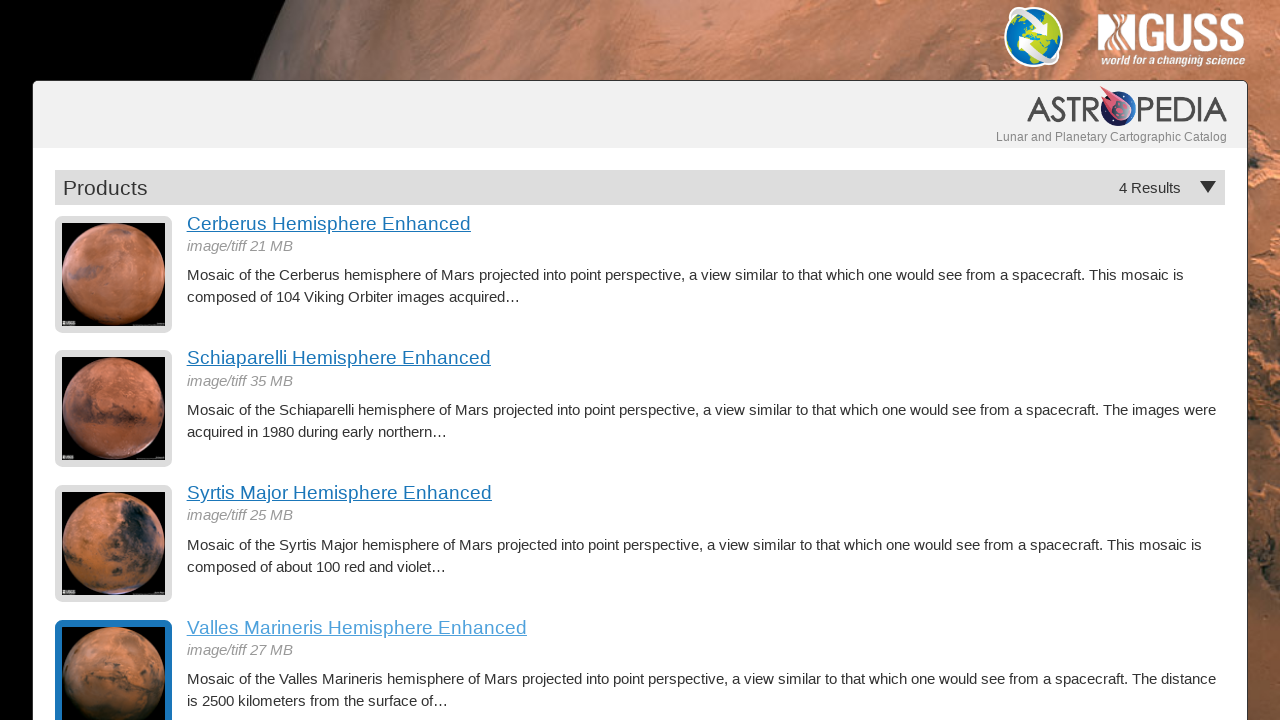

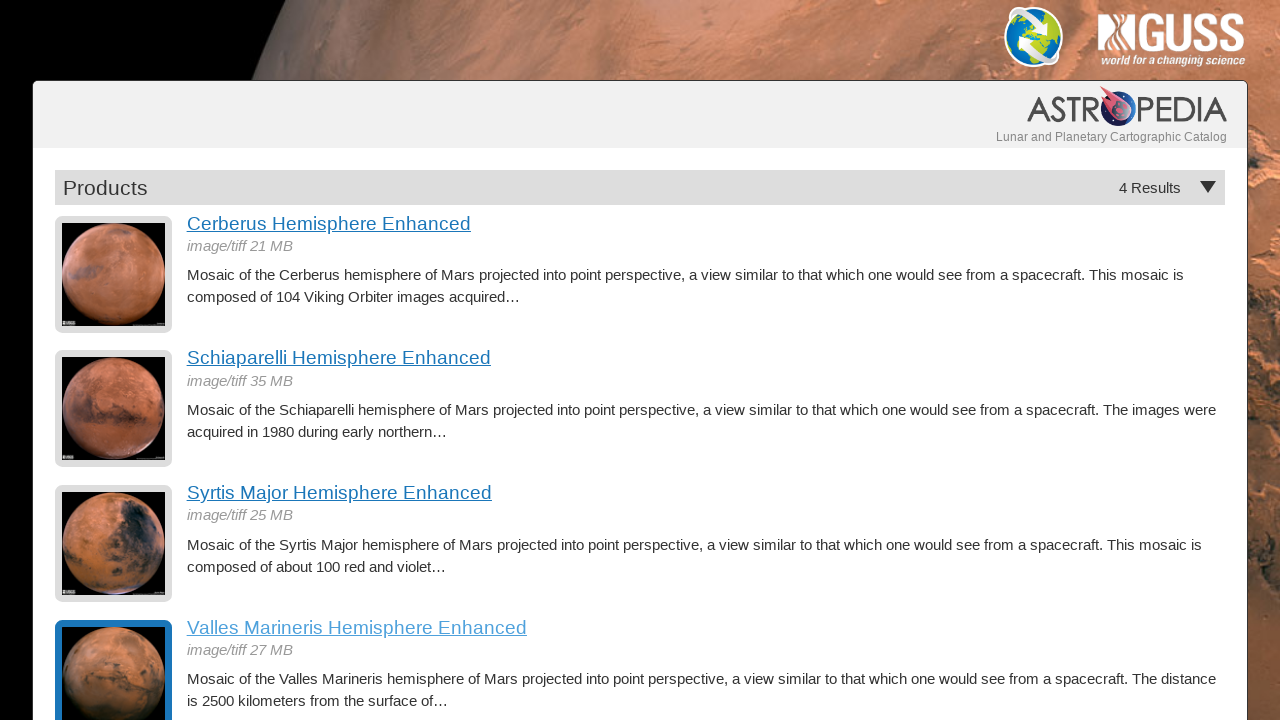